Tests mouse interactions on DemoQA buttons page including single click, right click, and double click actions, verifying that each click type triggers the appropriate response message

Starting URL: https://demoqa.com/buttons

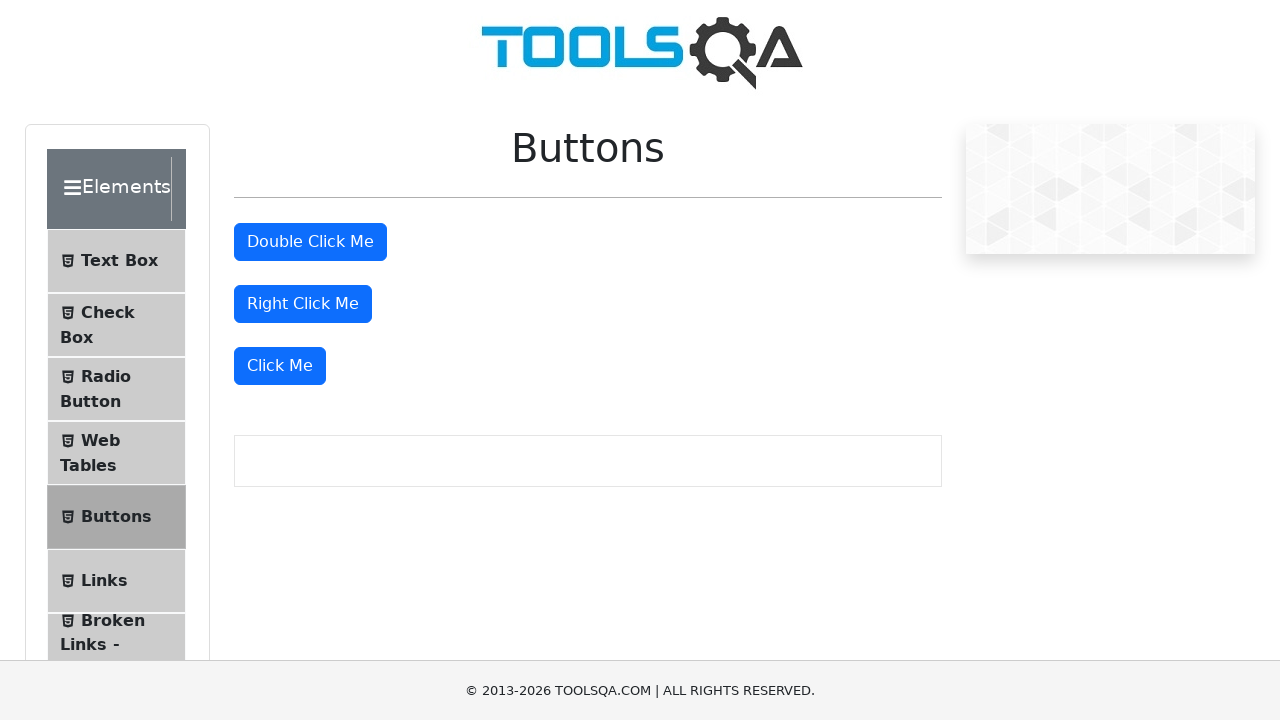

Waited 5 seconds for DemoQA buttons page to load
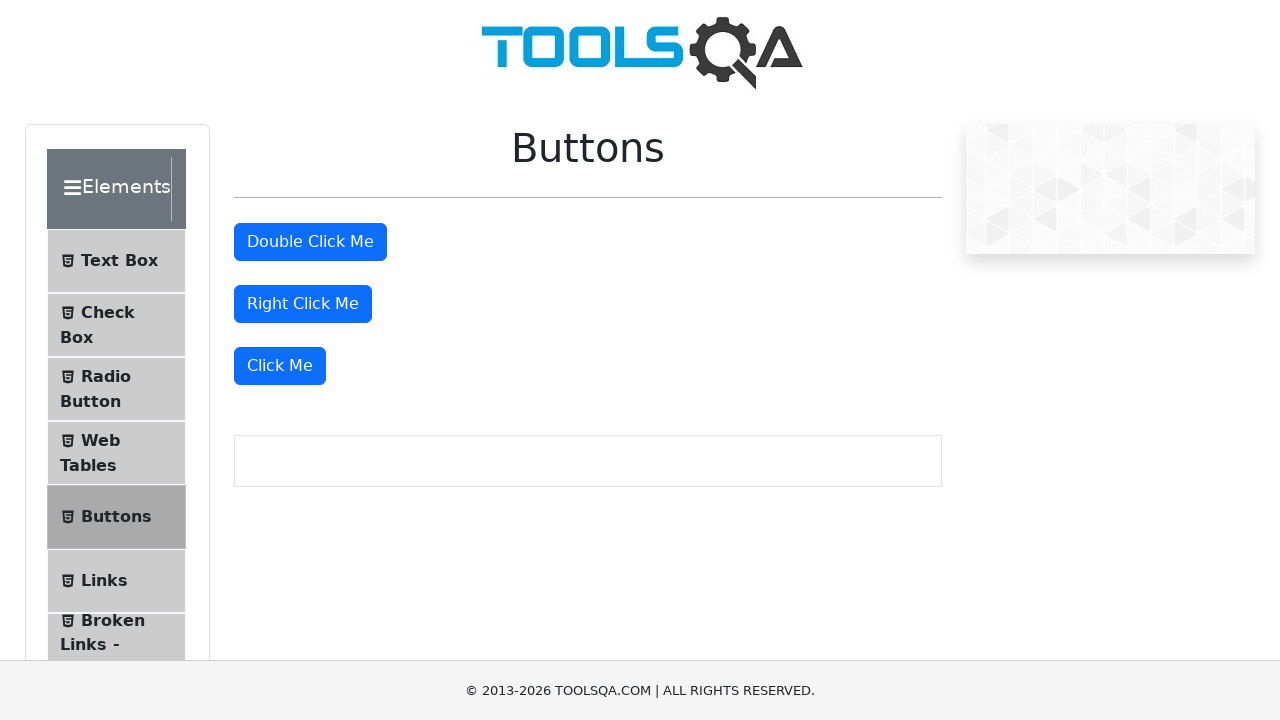

Located the 'Click Me' button element
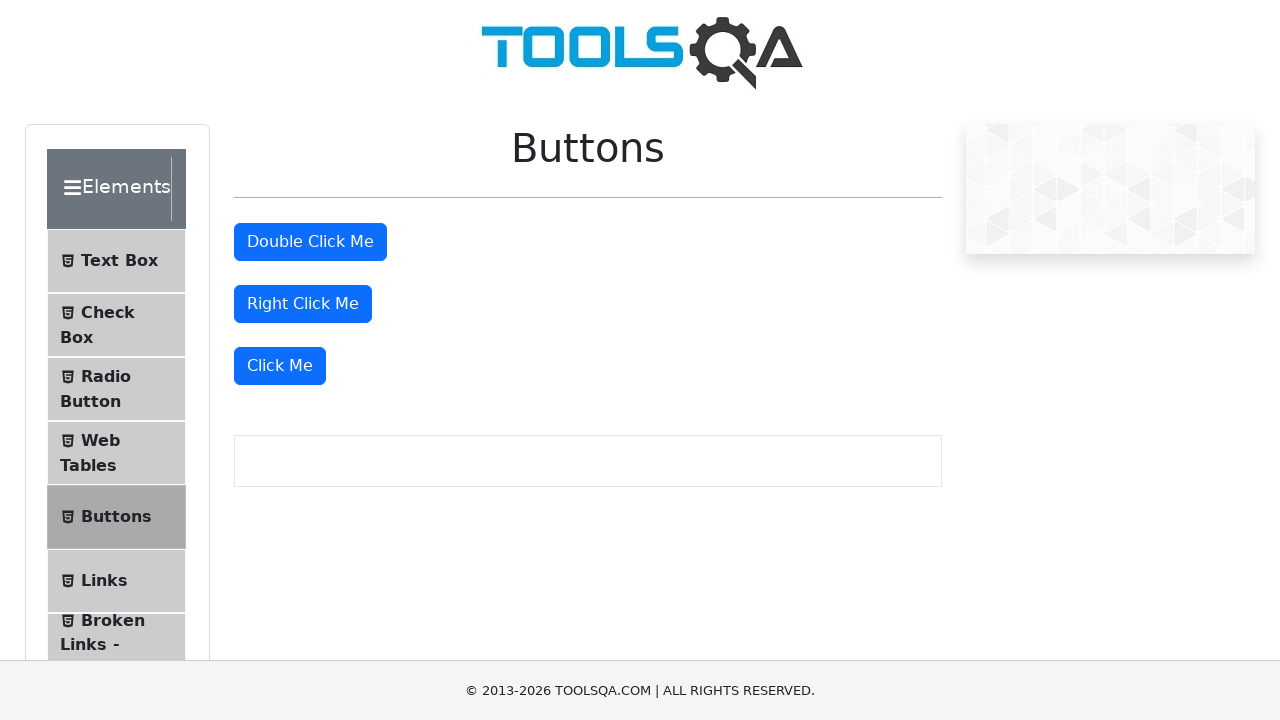

Performed single click on 'Click Me' button at (280, 366) on xpath=//button[@type='button' and .='Click Me']
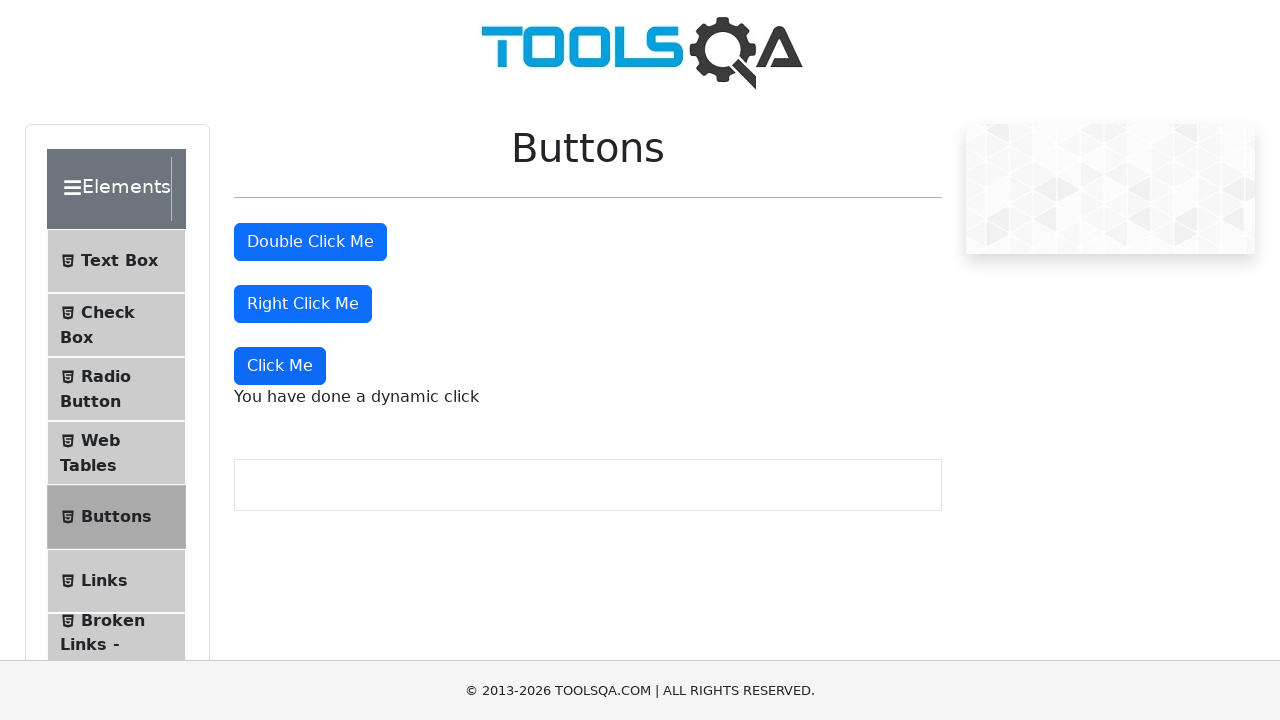

Verified dynamic click message appeared
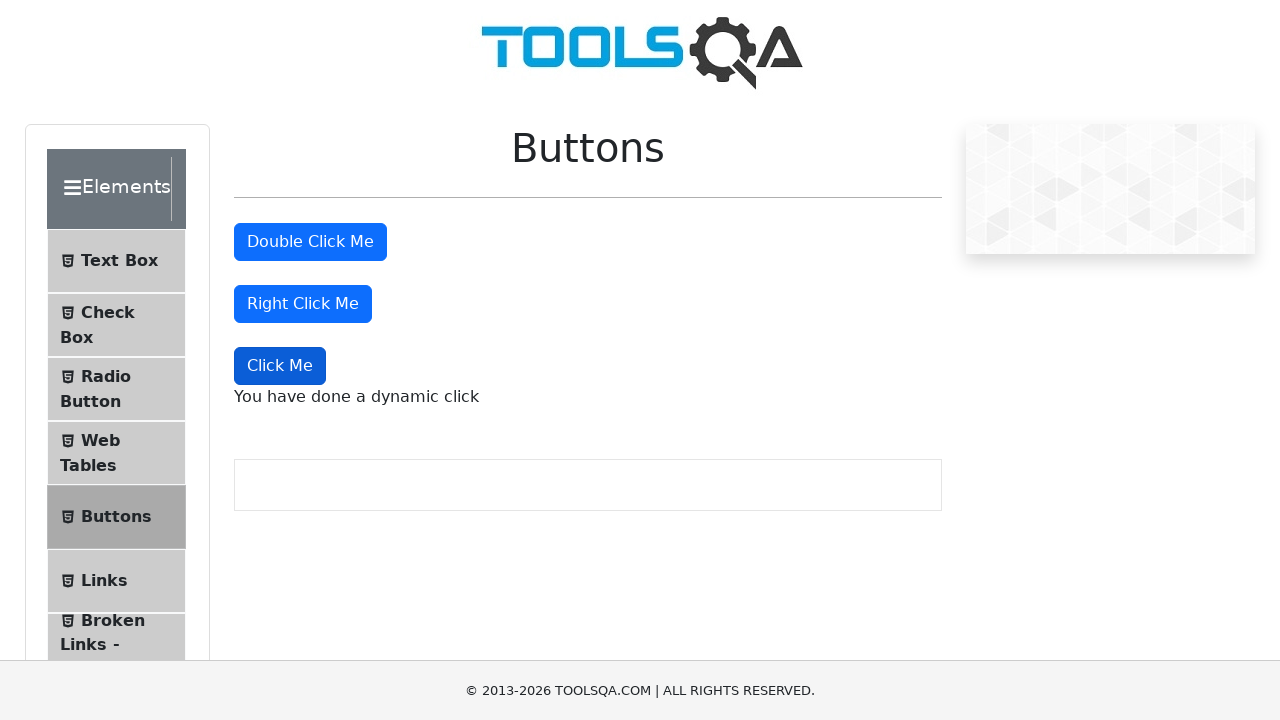

Located the right-click button element
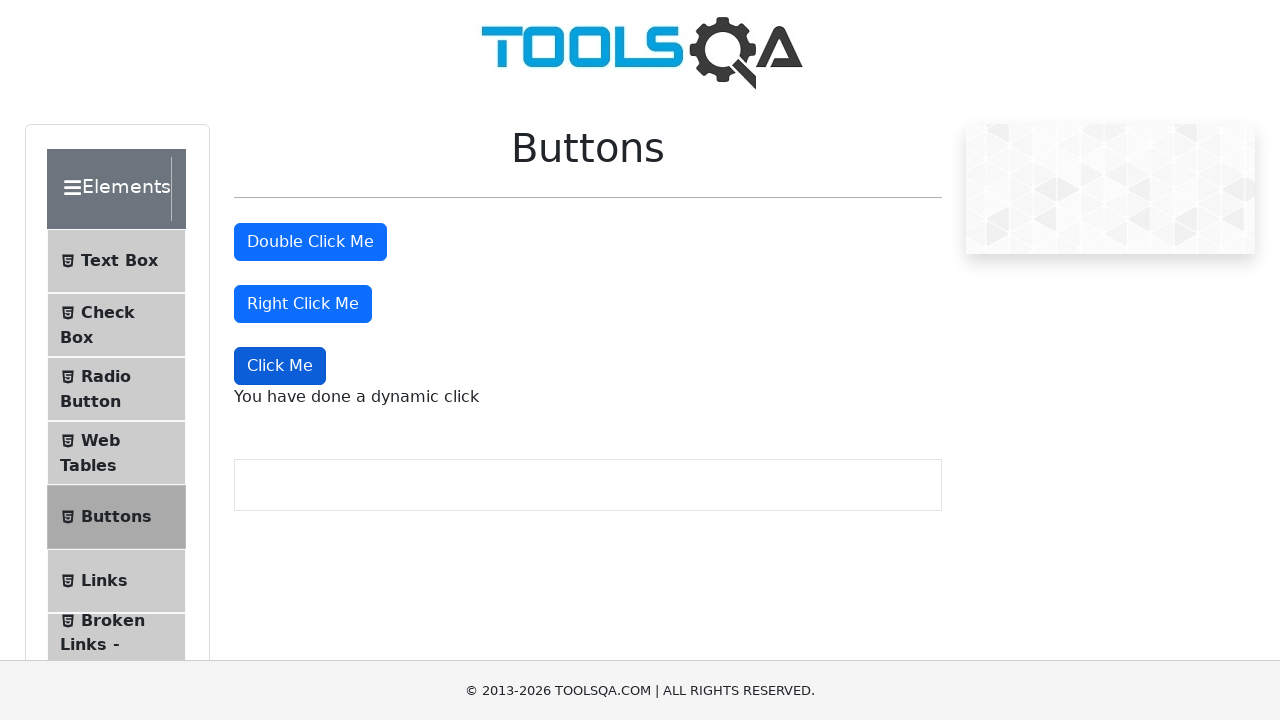

Performed right-click on the right-click button at (303, 304) on #rightClickBtn
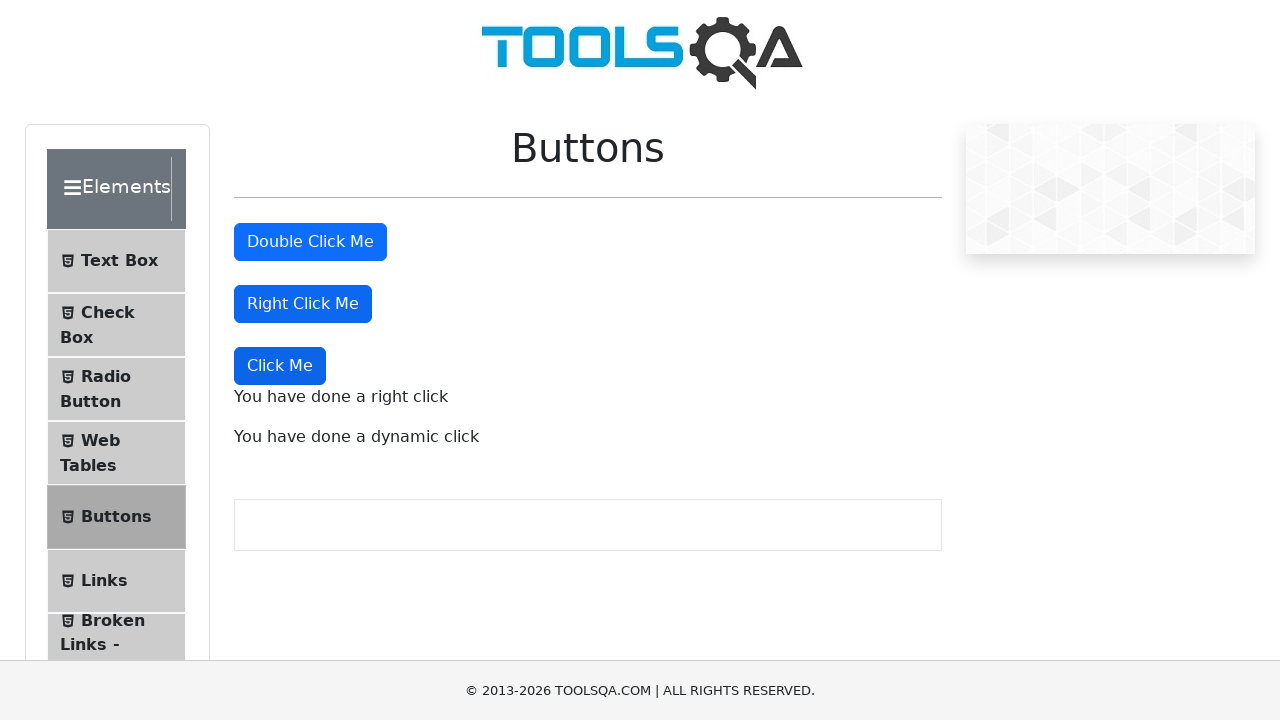

Verified right-click message appeared
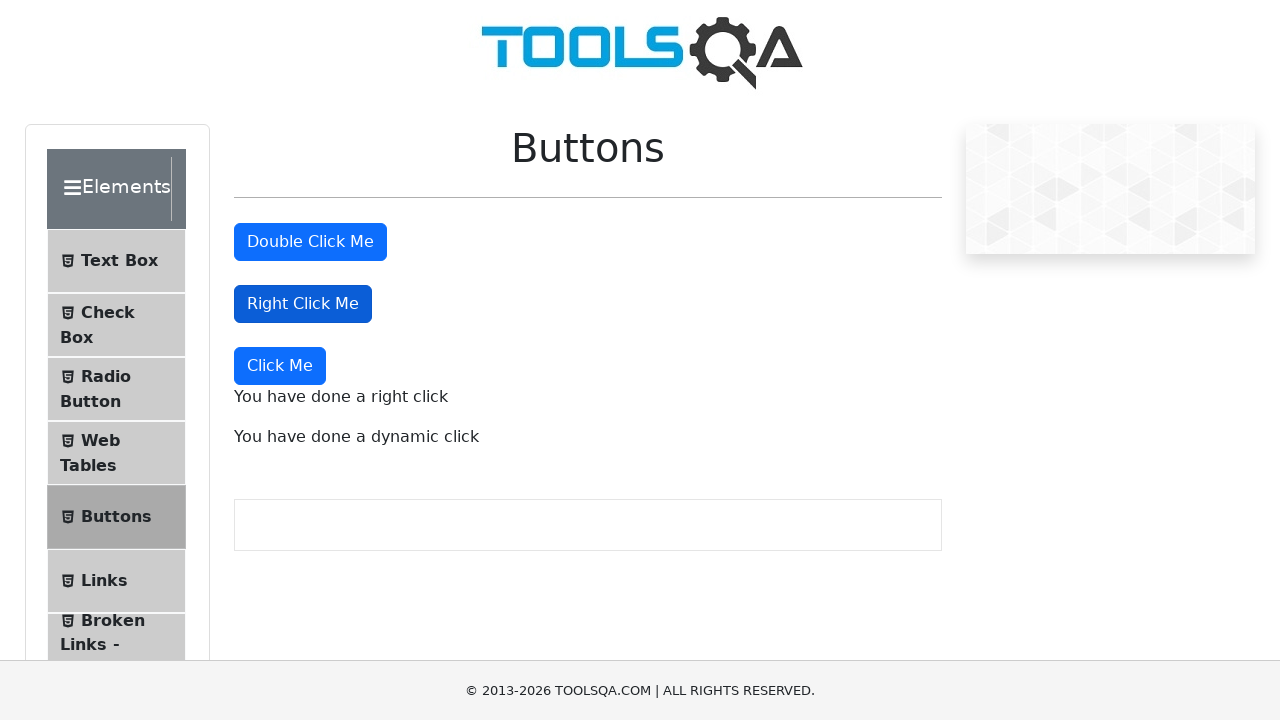

Located the double-click button element
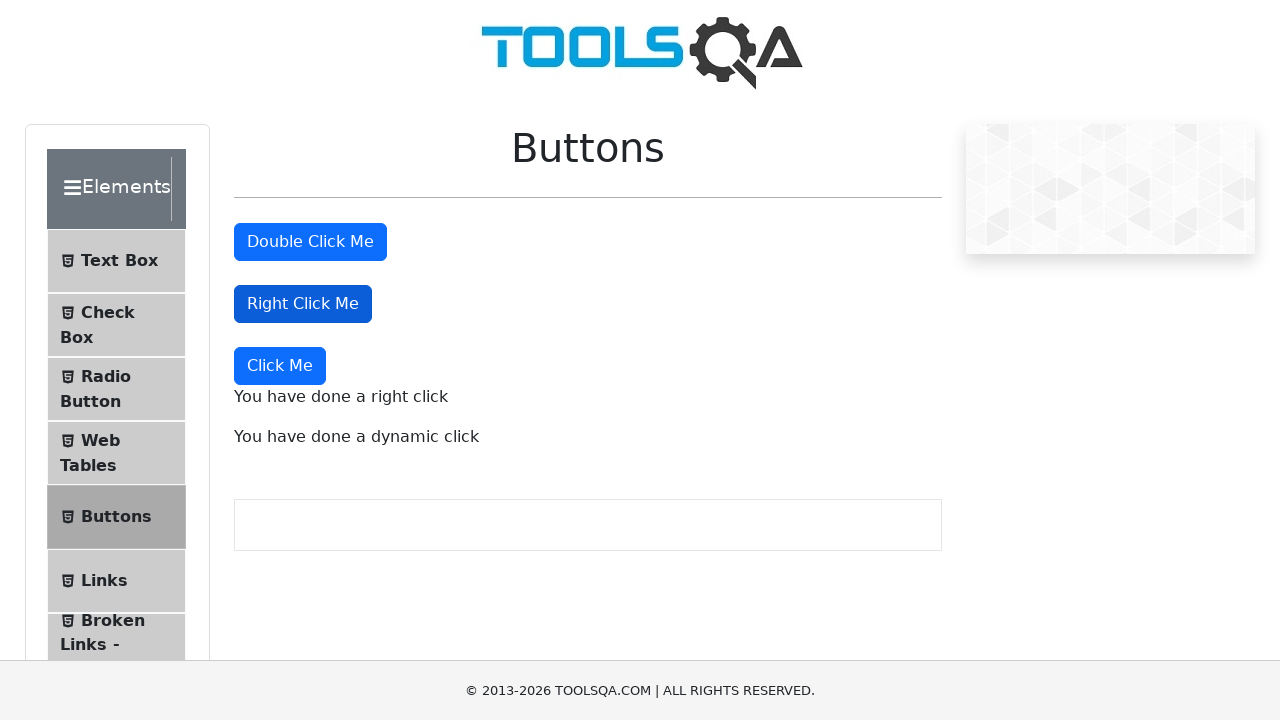

Performed double-click on the double-click button at (310, 242) on #doubleClickBtn
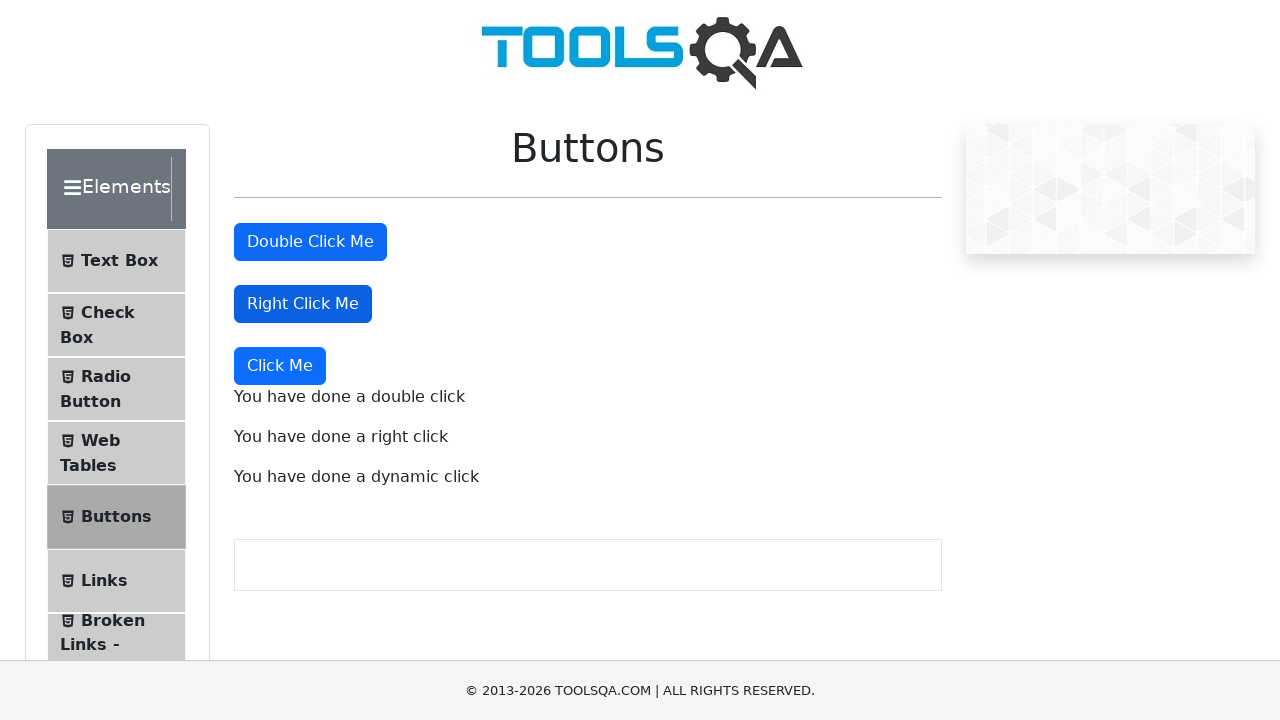

Verified double-click message appeared
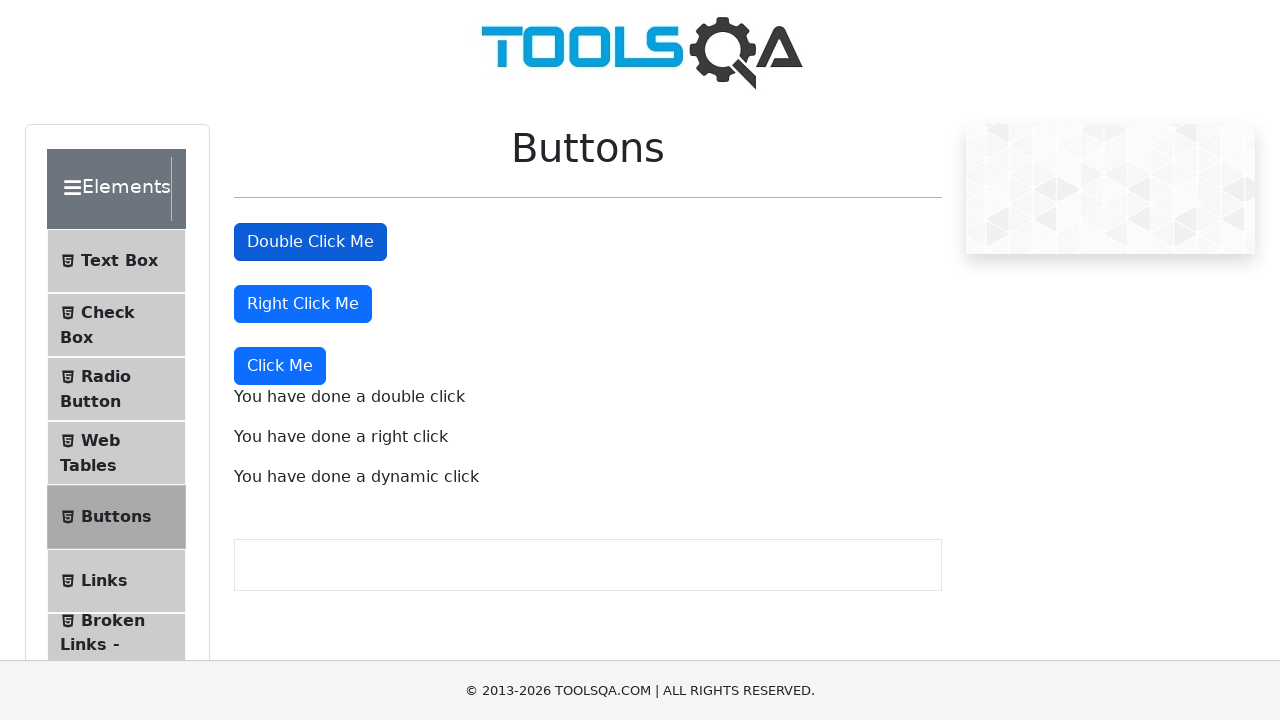

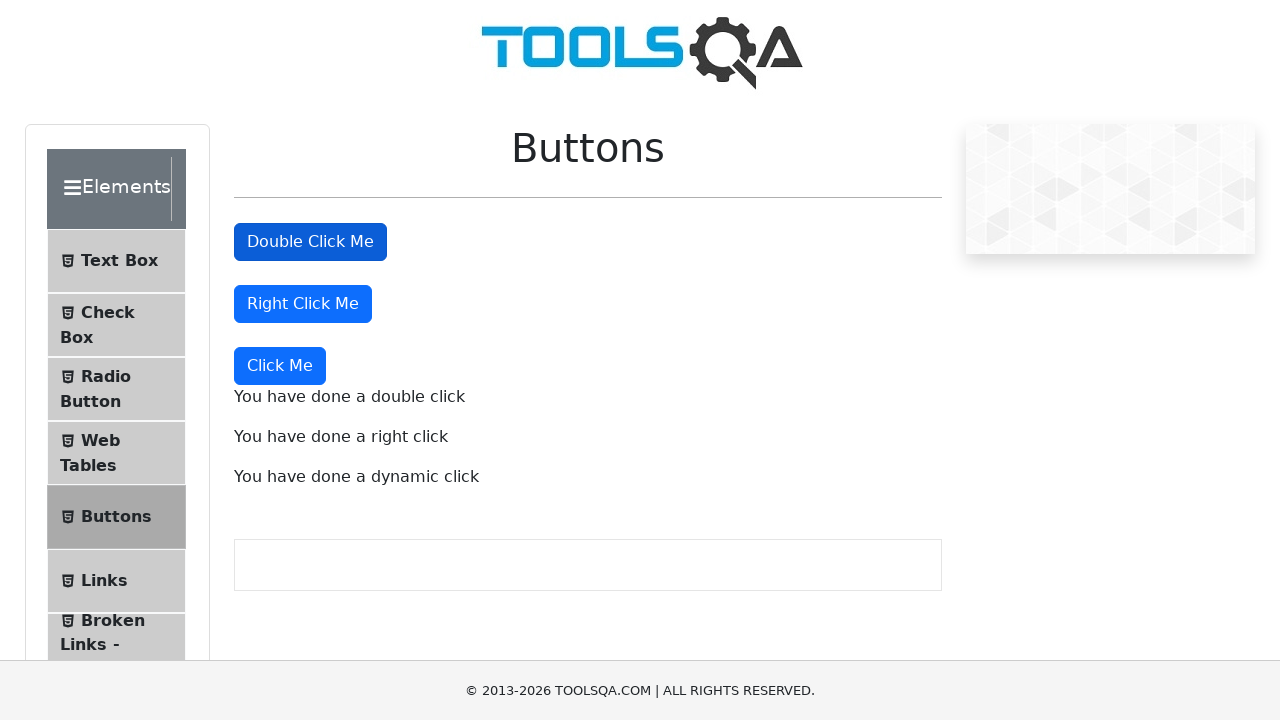